Tests JavaScript alert button by scrolling to it and clicking to trigger the alert

Starting URL: http://automationbykrishna.com/

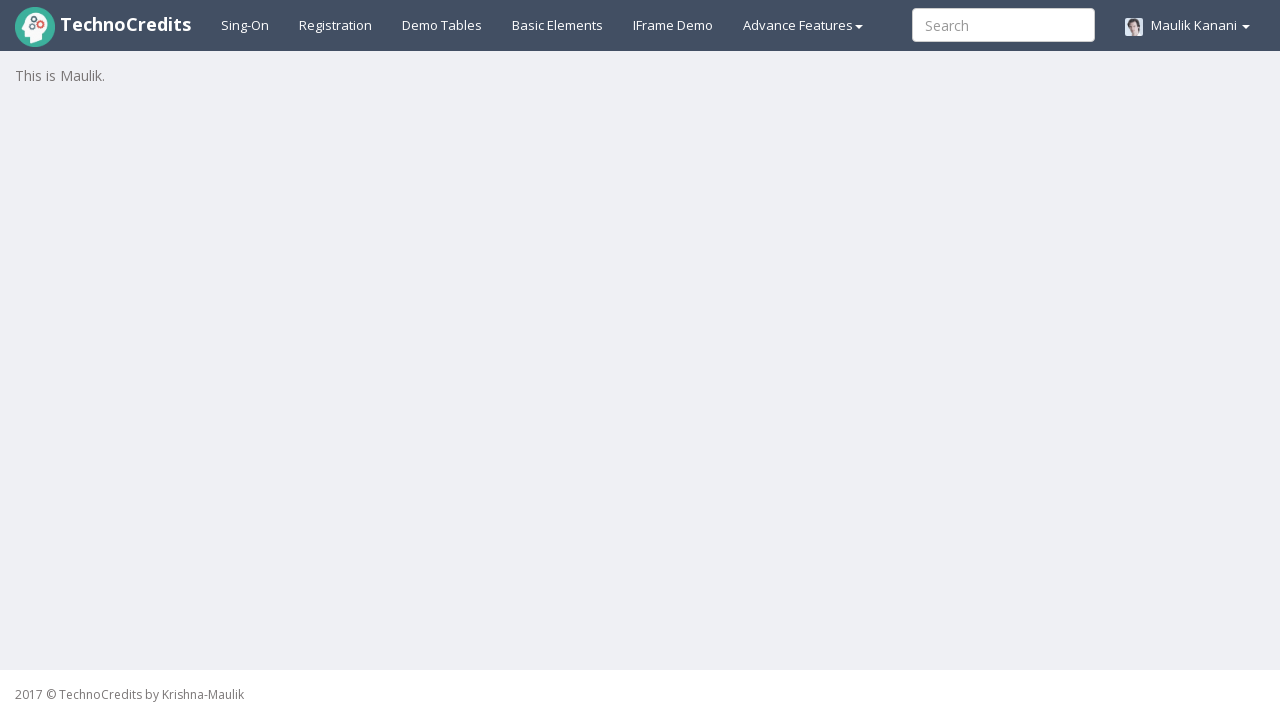

Waited for page to load (2000ms)
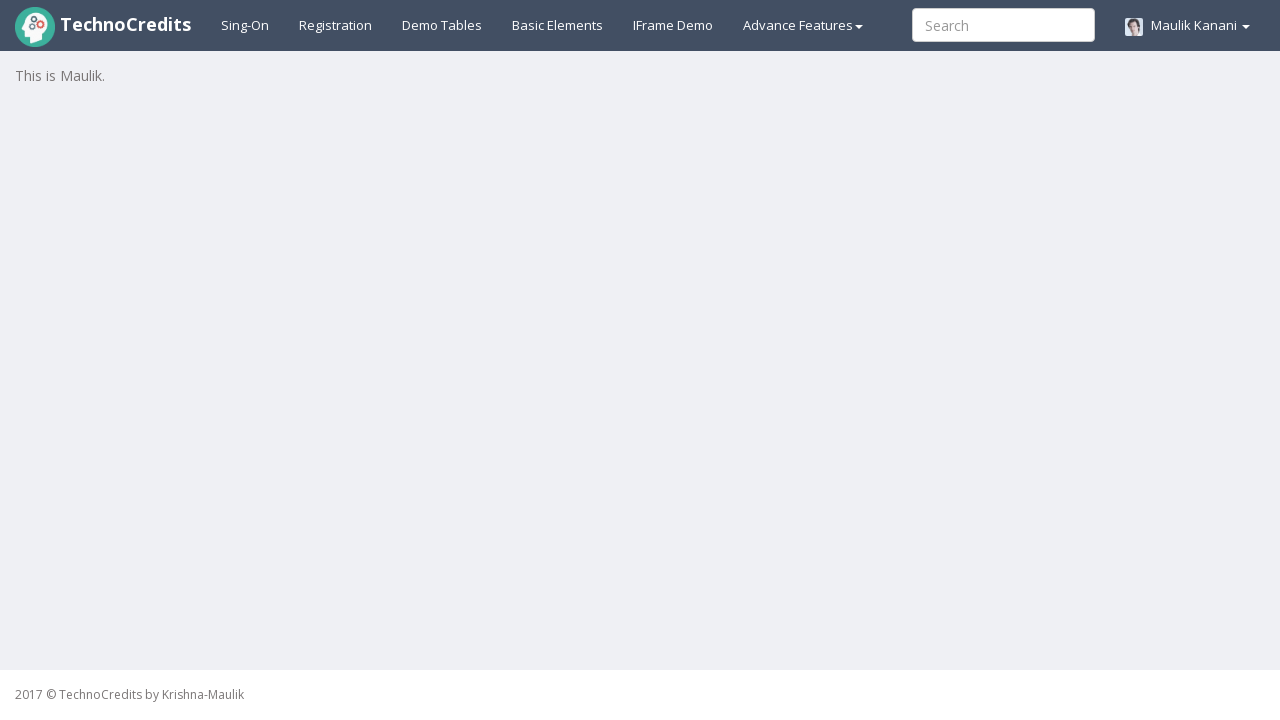

Clicked on Basic Elements link at (558, 25) on a#basicelements
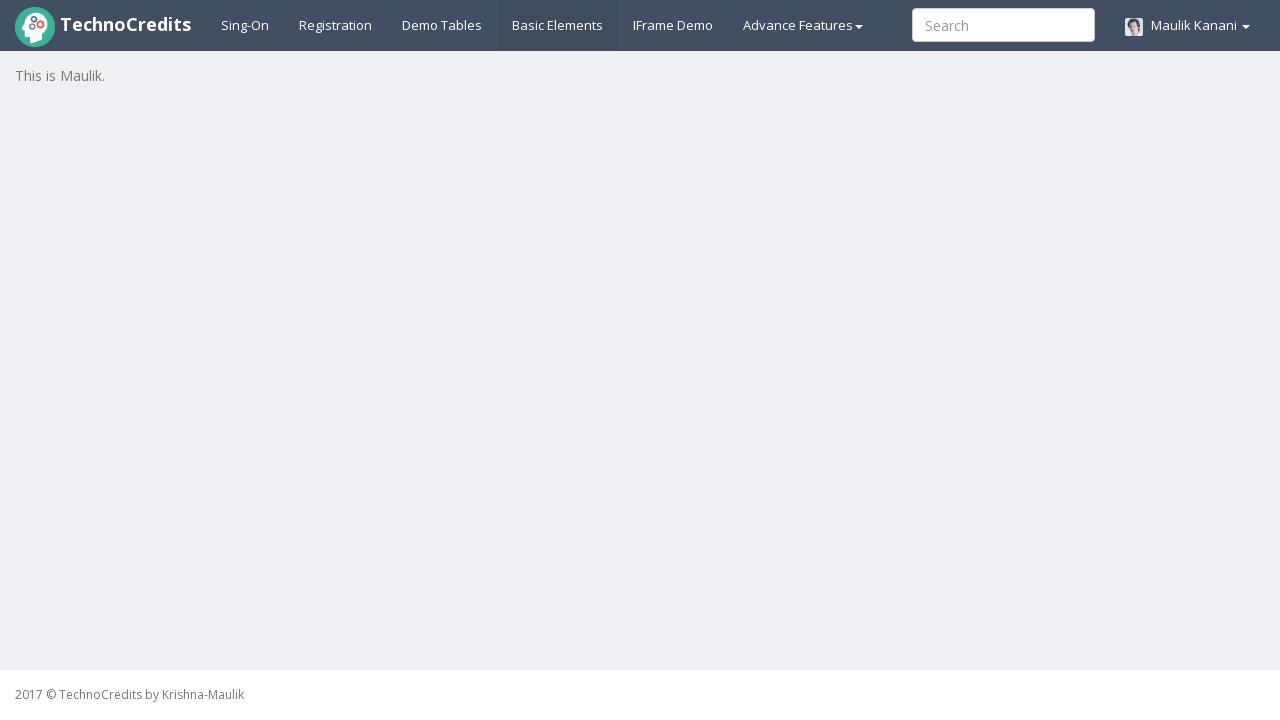

Waited for form to load (2000ms)
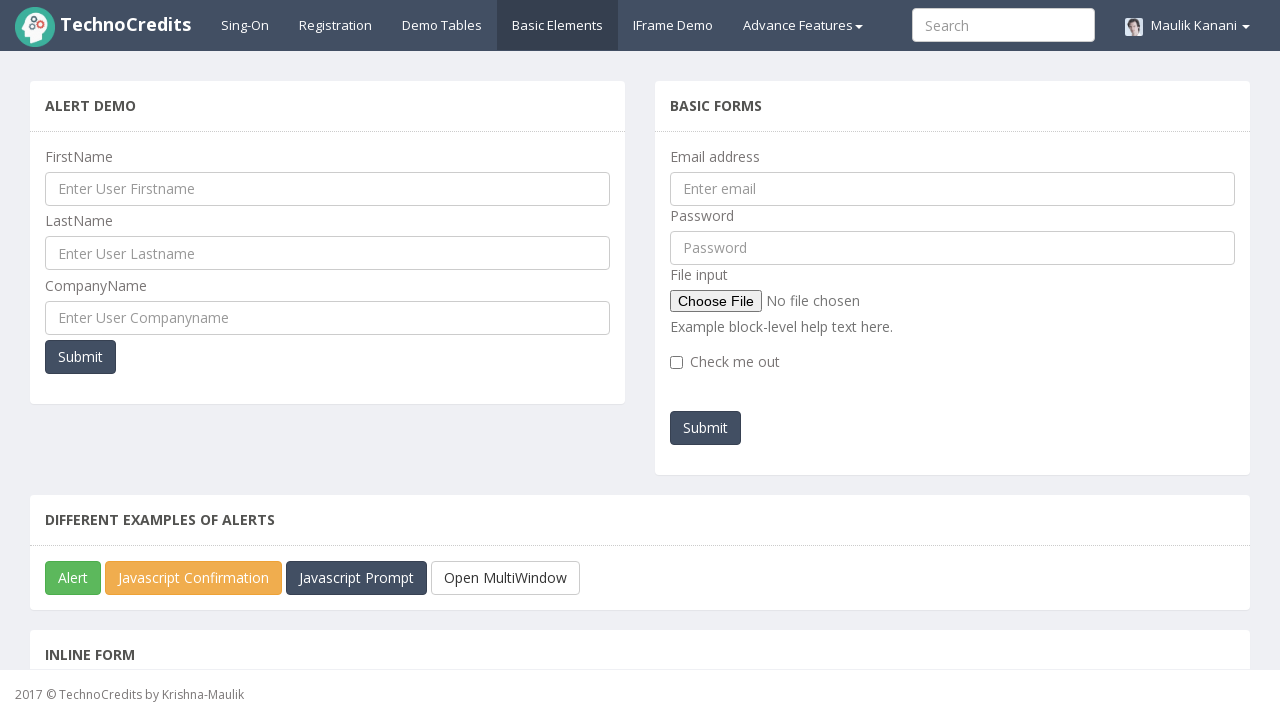

Located JavaScript alert button
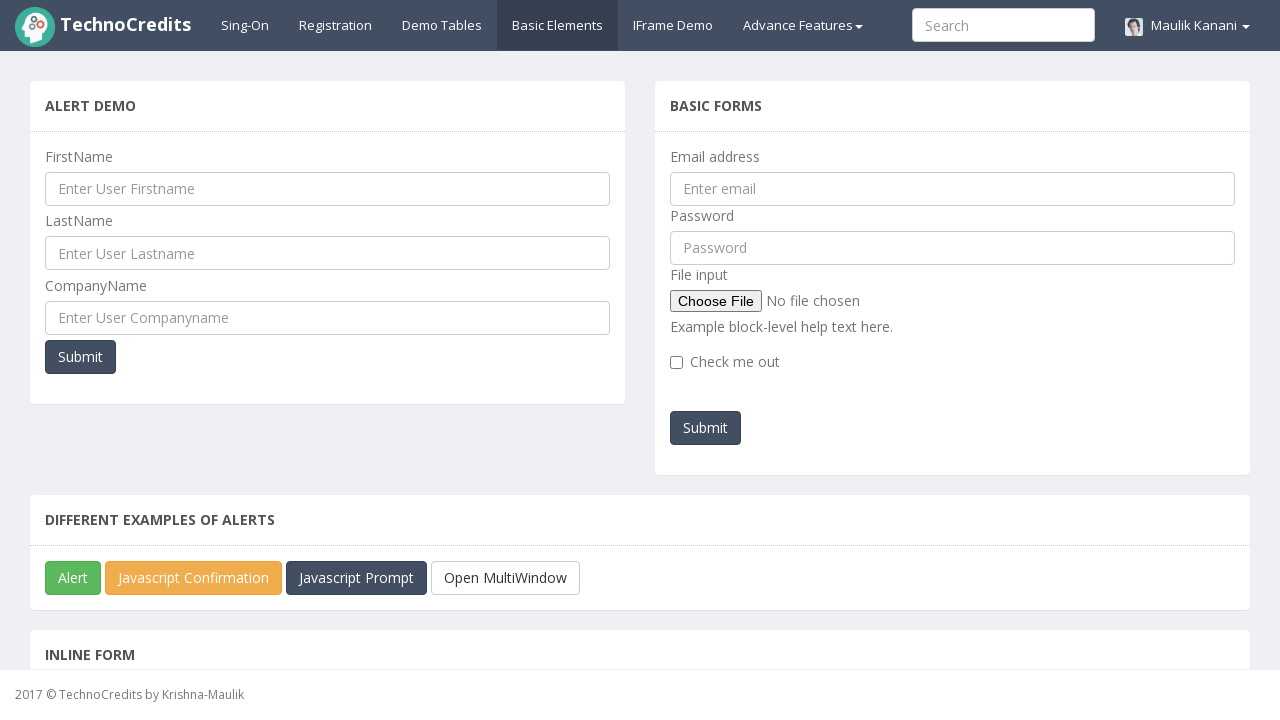

Scrolled to JavaScript alert button
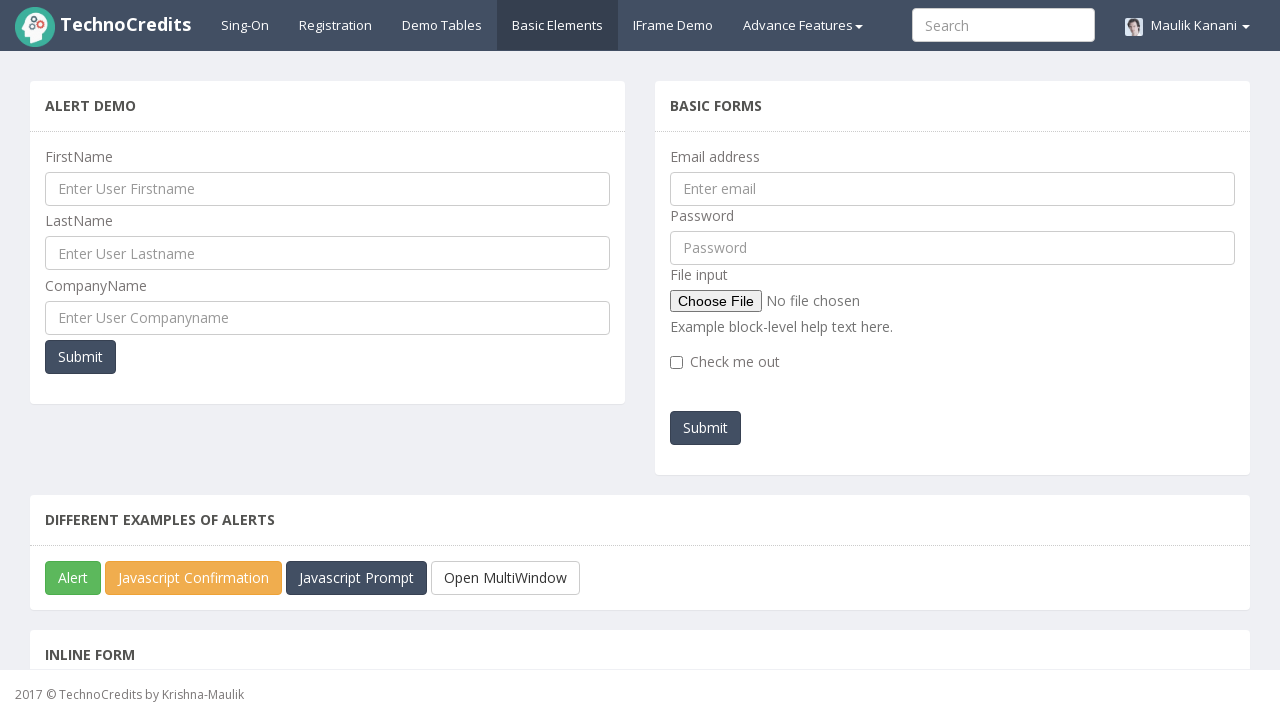

Clicked JavaScript alert button to trigger alert at (73, 578) on button[onclick='callJavaScriptAlert()']
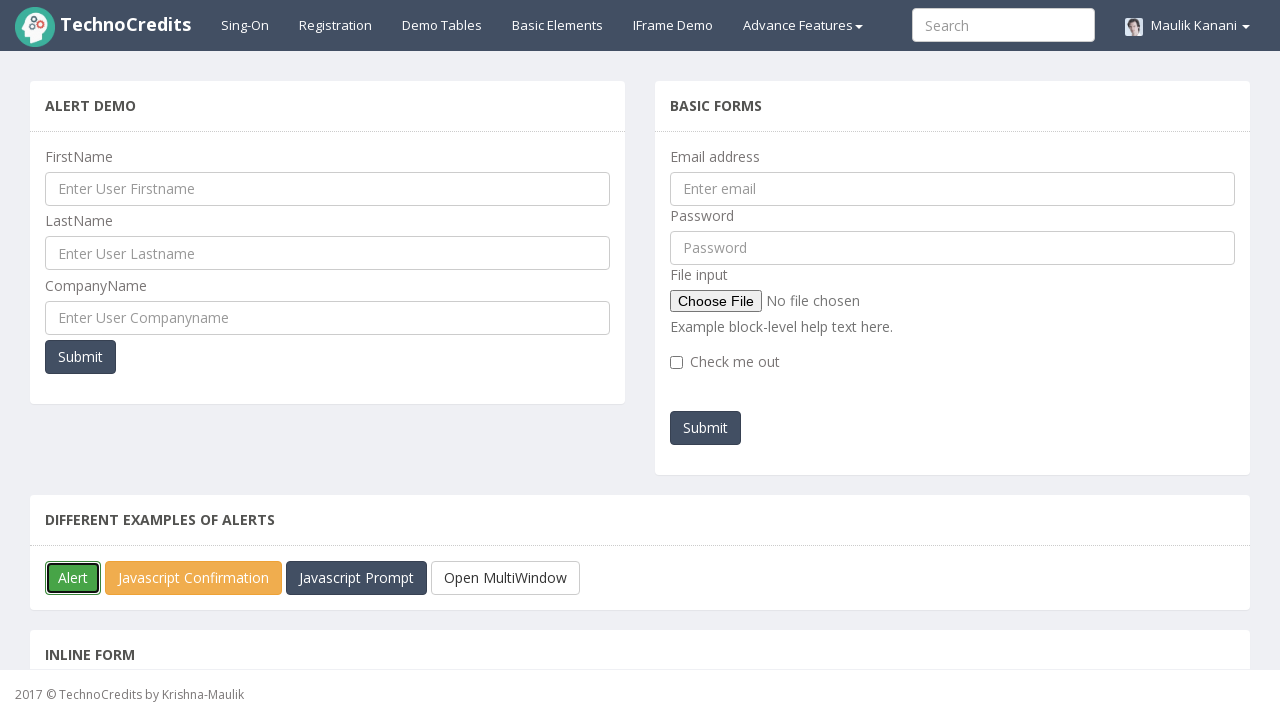

Set up dialog handler and accepted alert
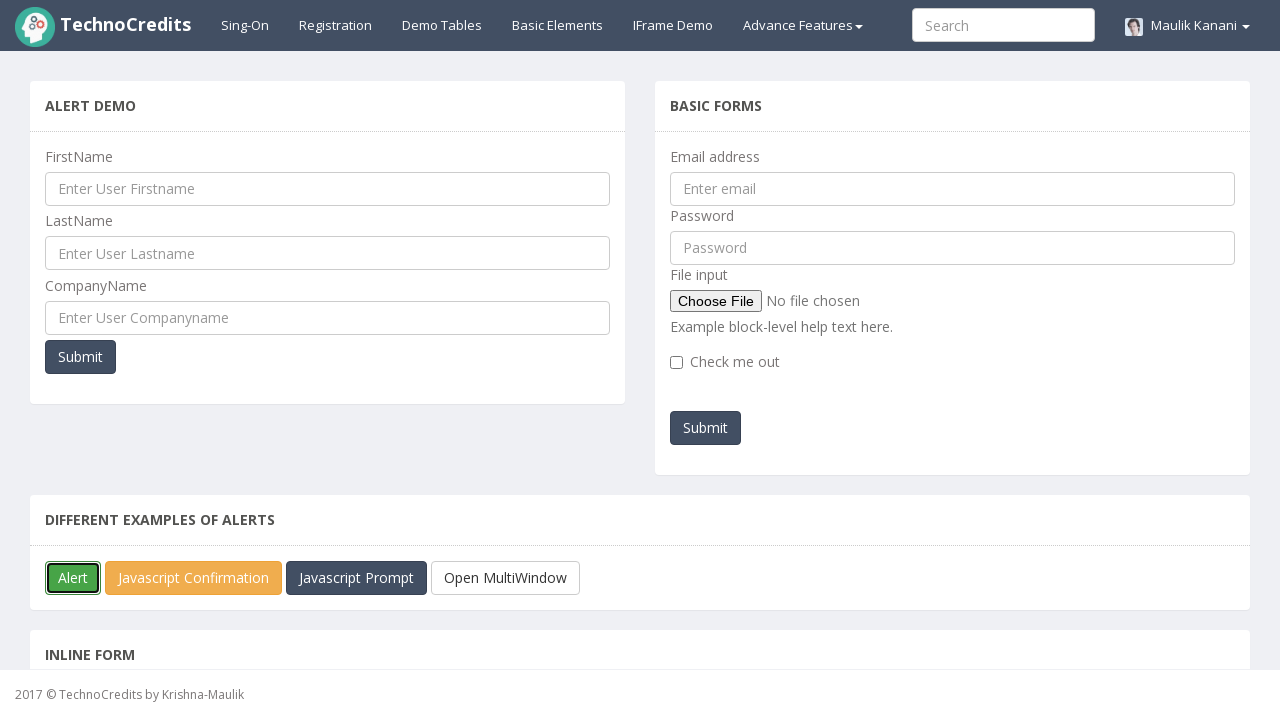

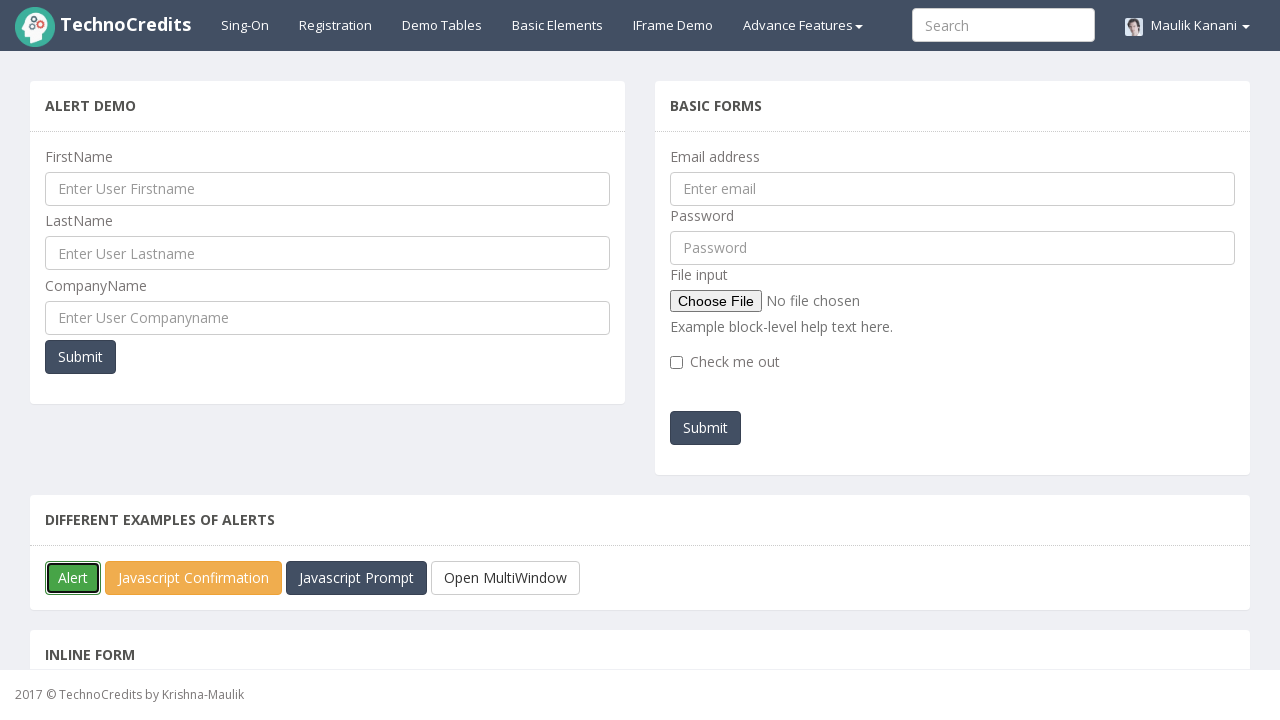